Tests selecting a day from a dropdown menu by clicking the button and then selecting Tuesday

Starting URL: https://thefreerangetester.github.io/sandbox-automation-testing/

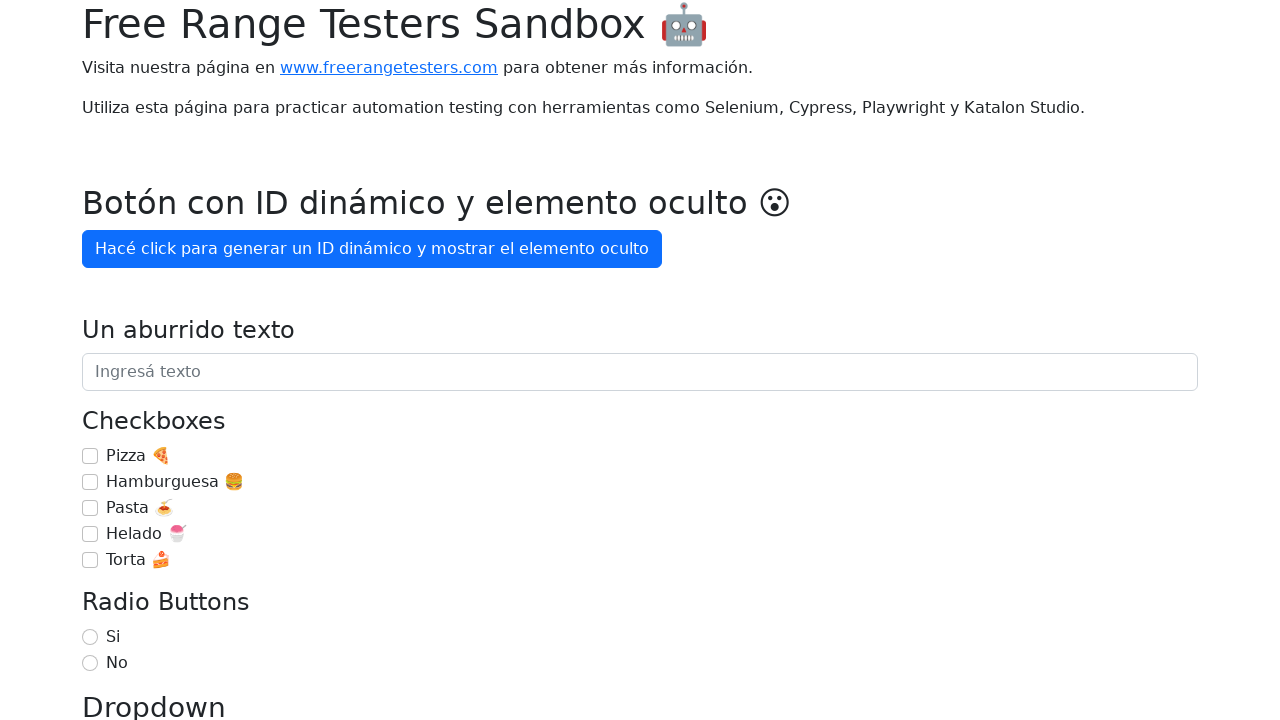

Clicked on the 'Día de la semana' dropdown button at (171, 360) on internal:role=button[name="Día de la semana"i]
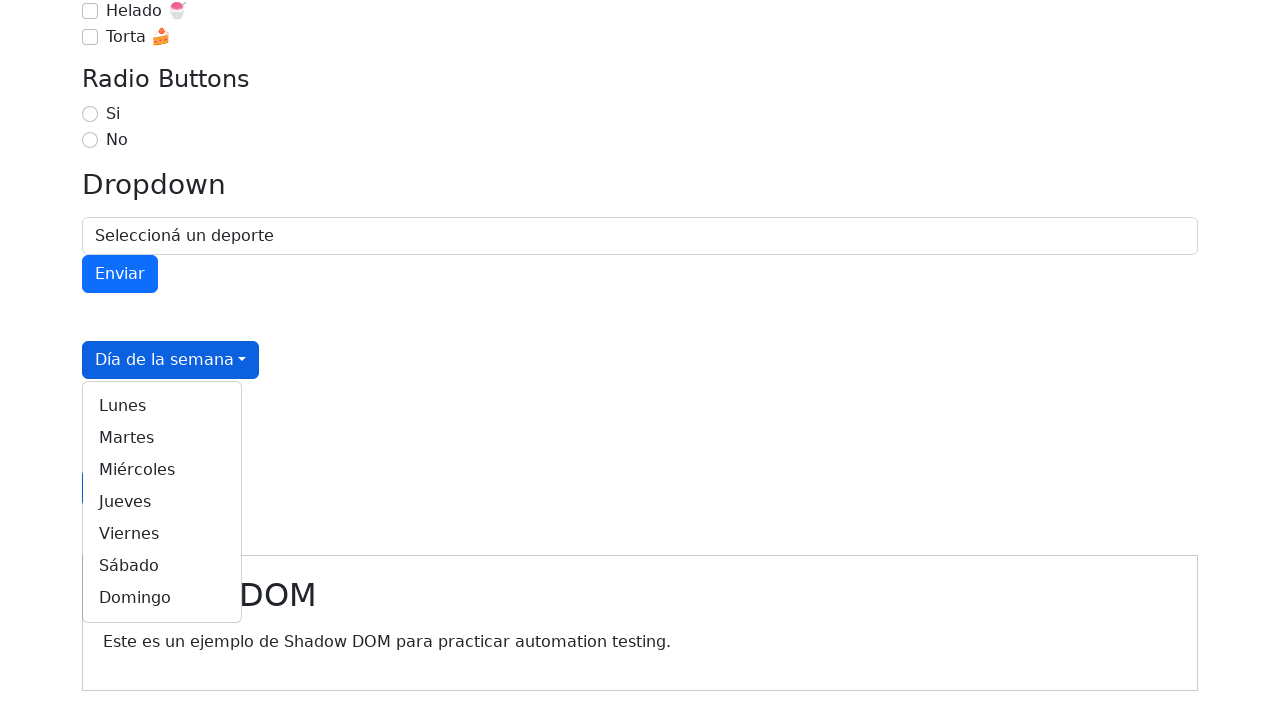

Selected 'Martes' (Tuesday) from the dropdown menu at (162, 438) on internal:role=link[name="Martes"i]
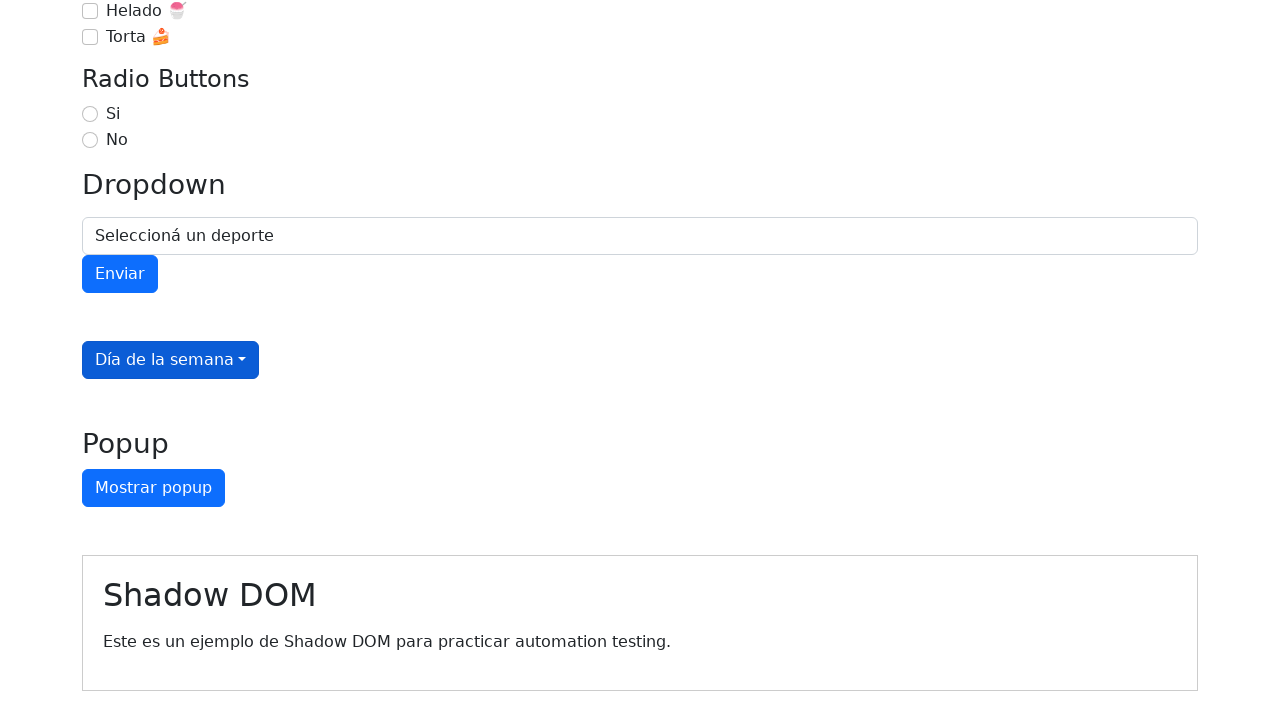

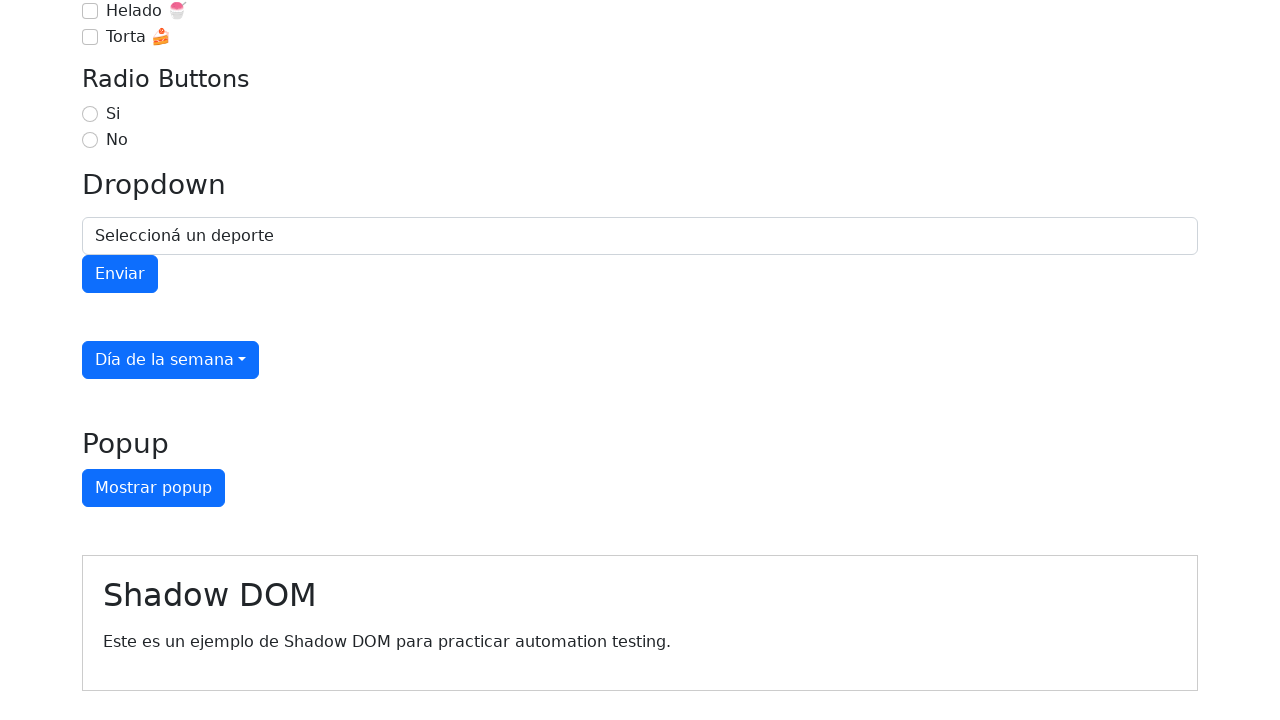